Tests table sorting by clicking the Due column header and verifying the values are sorted in ascending order

Starting URL: http://the-internet.herokuapp.com/tables

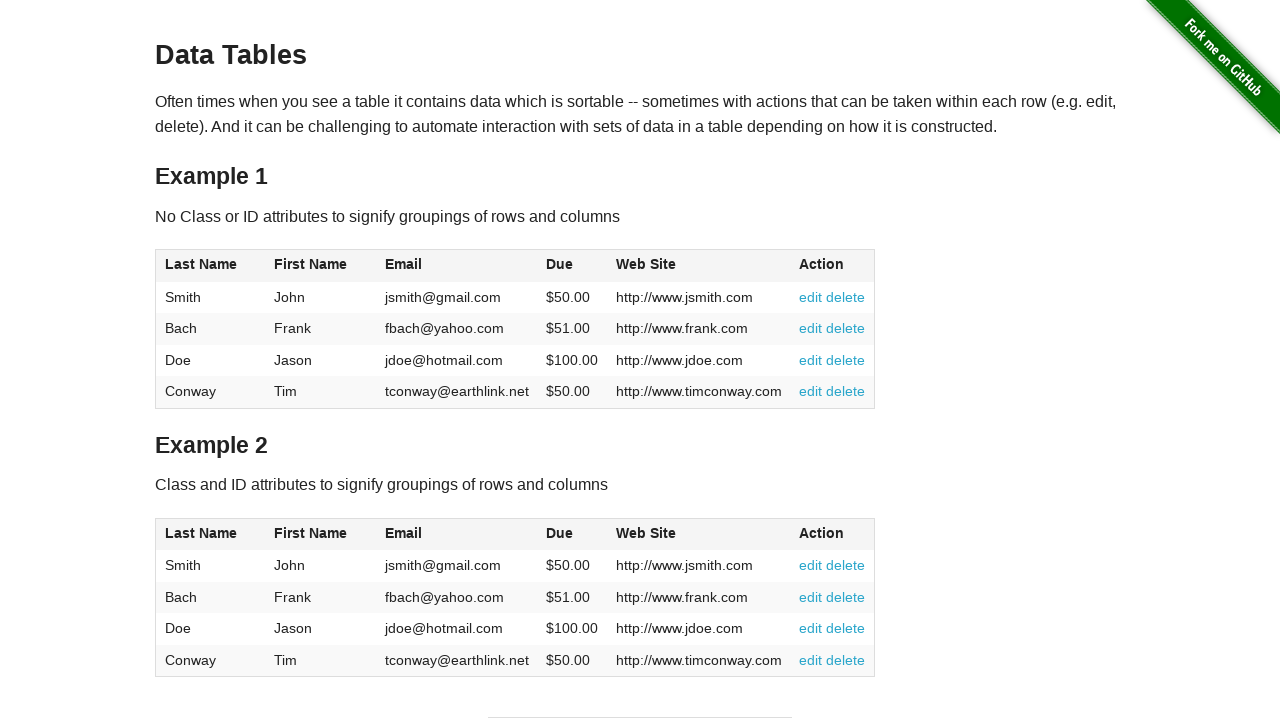

Clicked Due column header to sort table ascending at (572, 266) on #table1 thead tr th:nth-of-type(4)
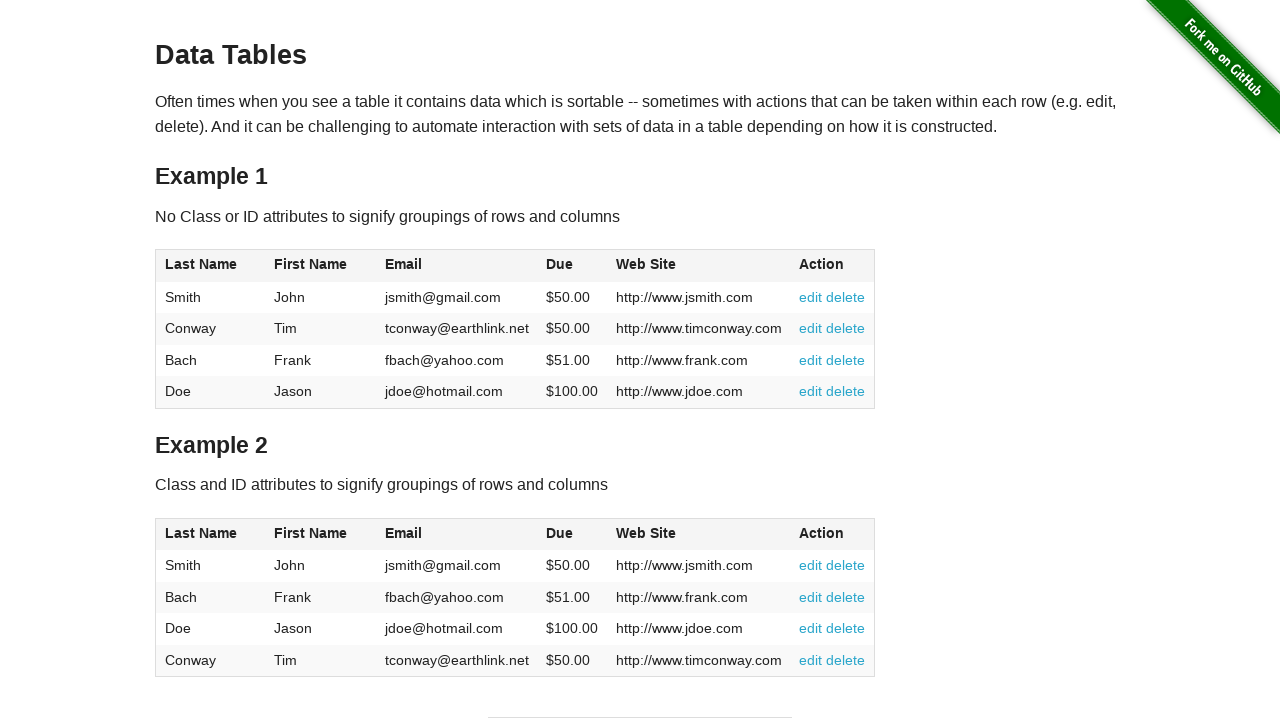

Verified table Due column values are loaded
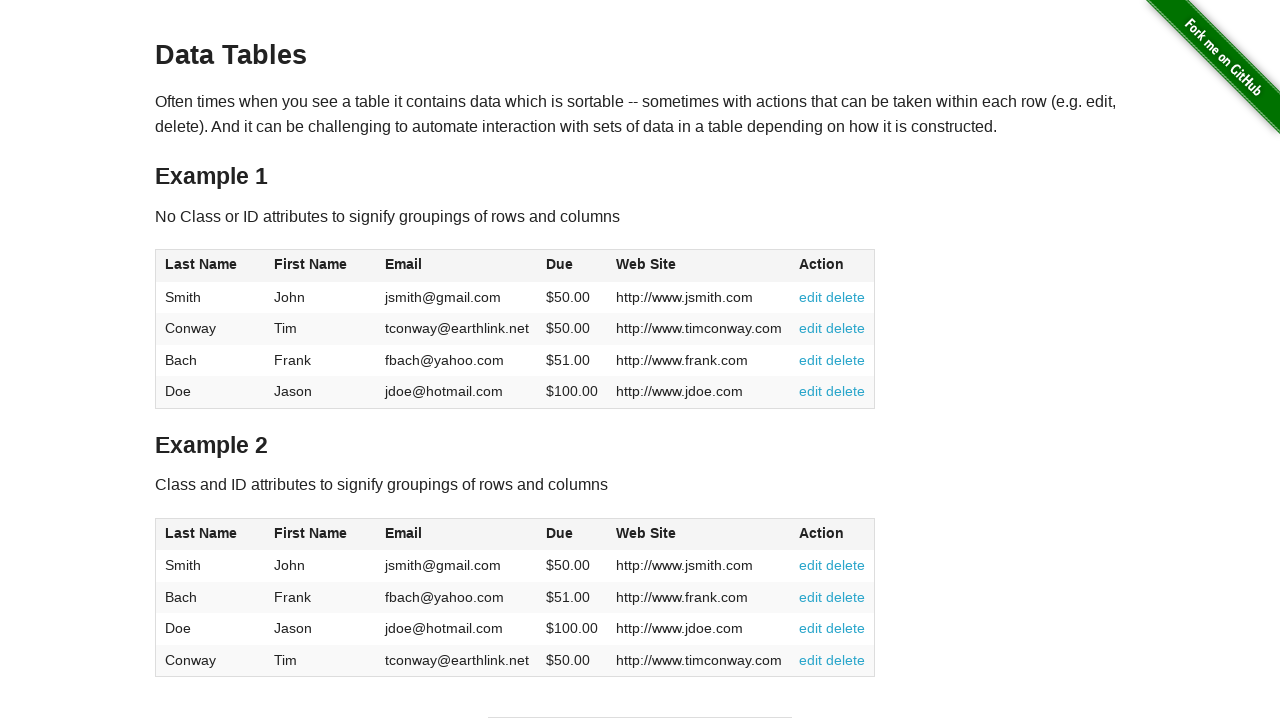

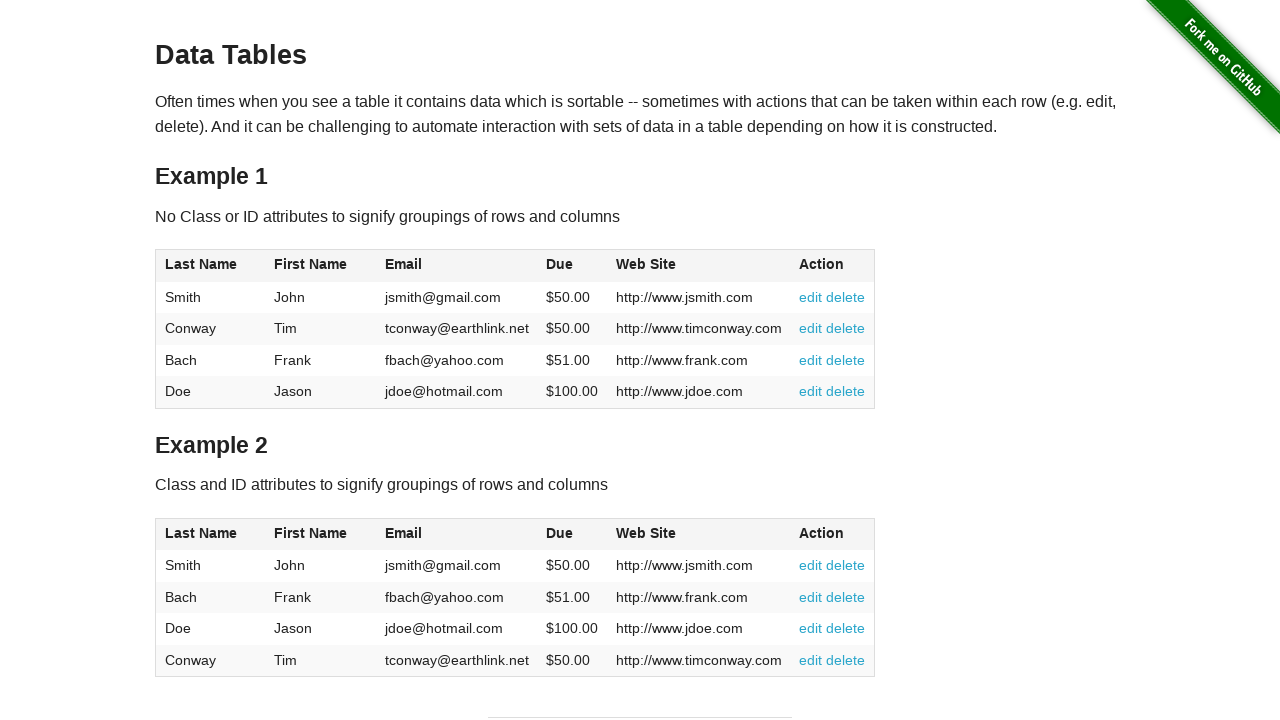